Tests inserting a time value in the appointment form hour field

Starting URL: https://test-a-pet.vercel.app/

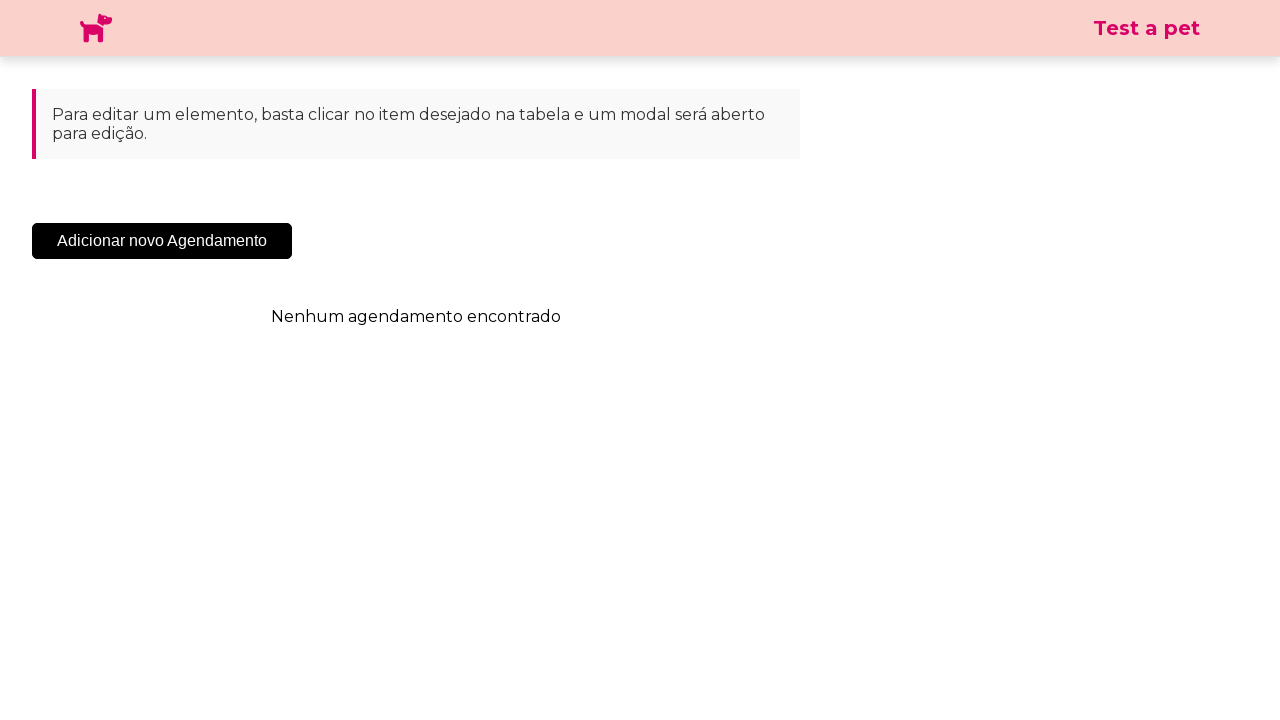

Clicked 'Add New Appointment' button at (162, 241) on .sc-cHqXqK.kZzwzX
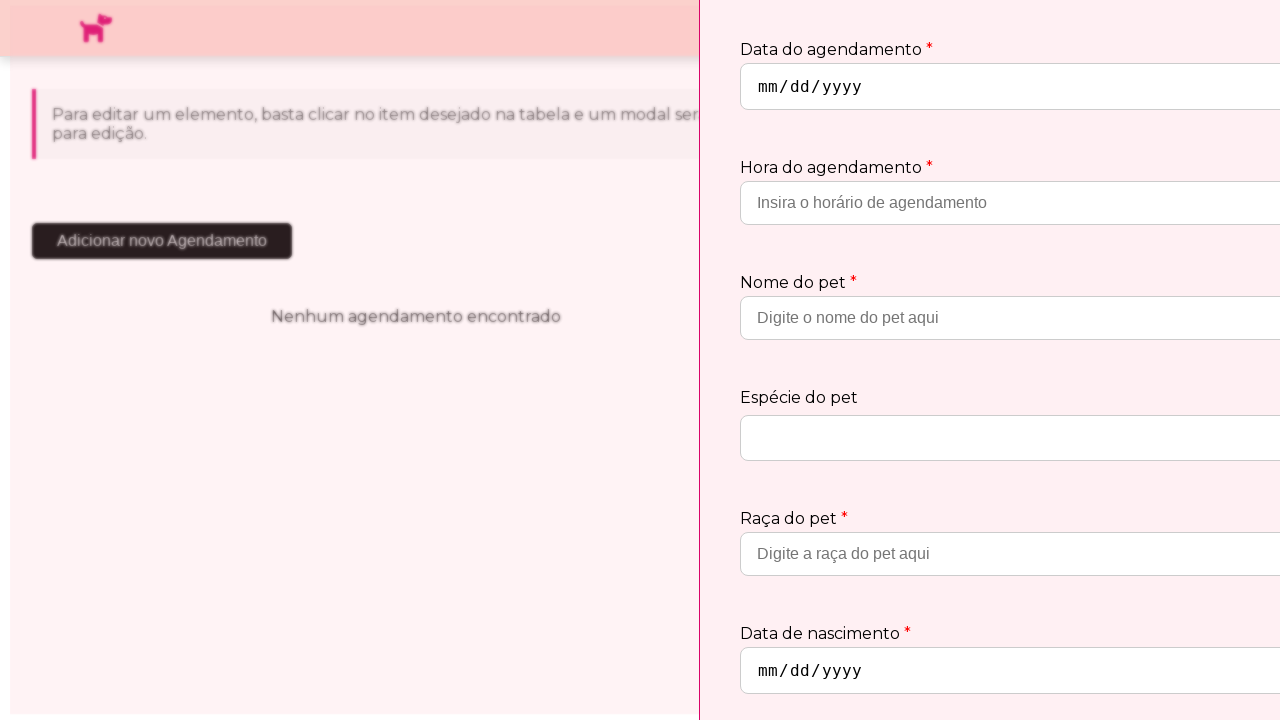

Appointment form modal appeared
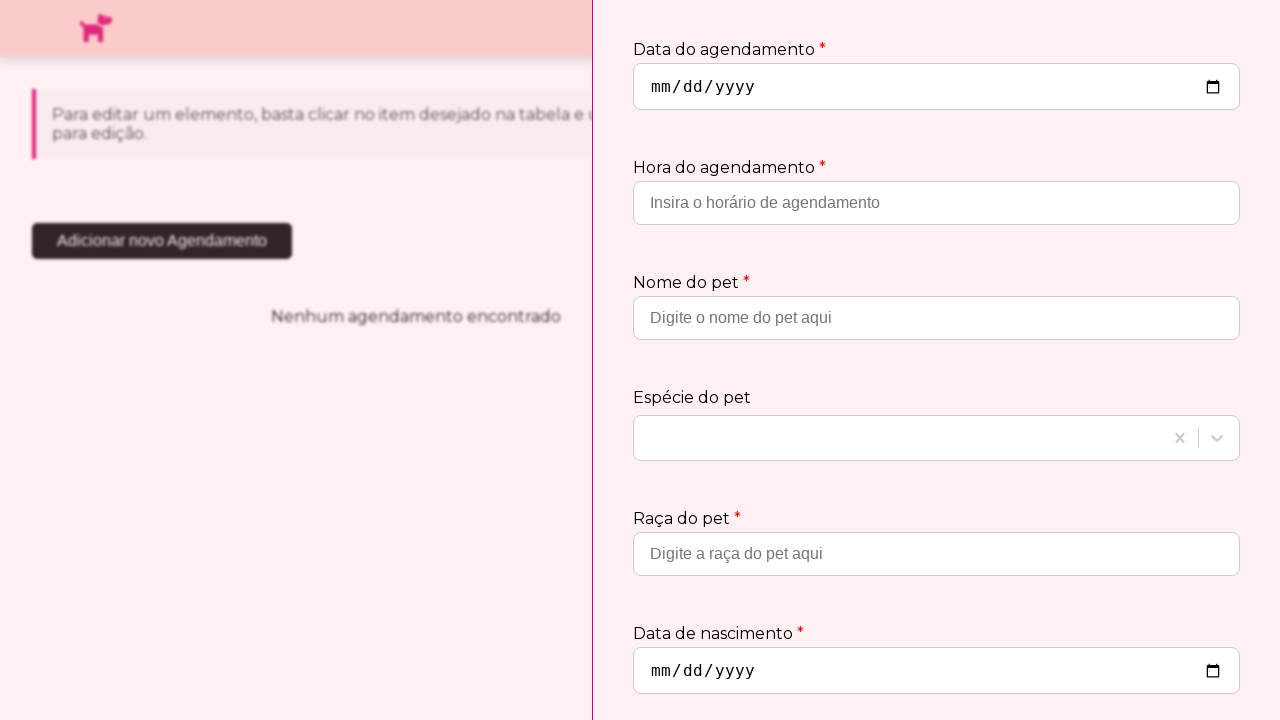

Filled hour field with time value '10:30' on input[type='hour']
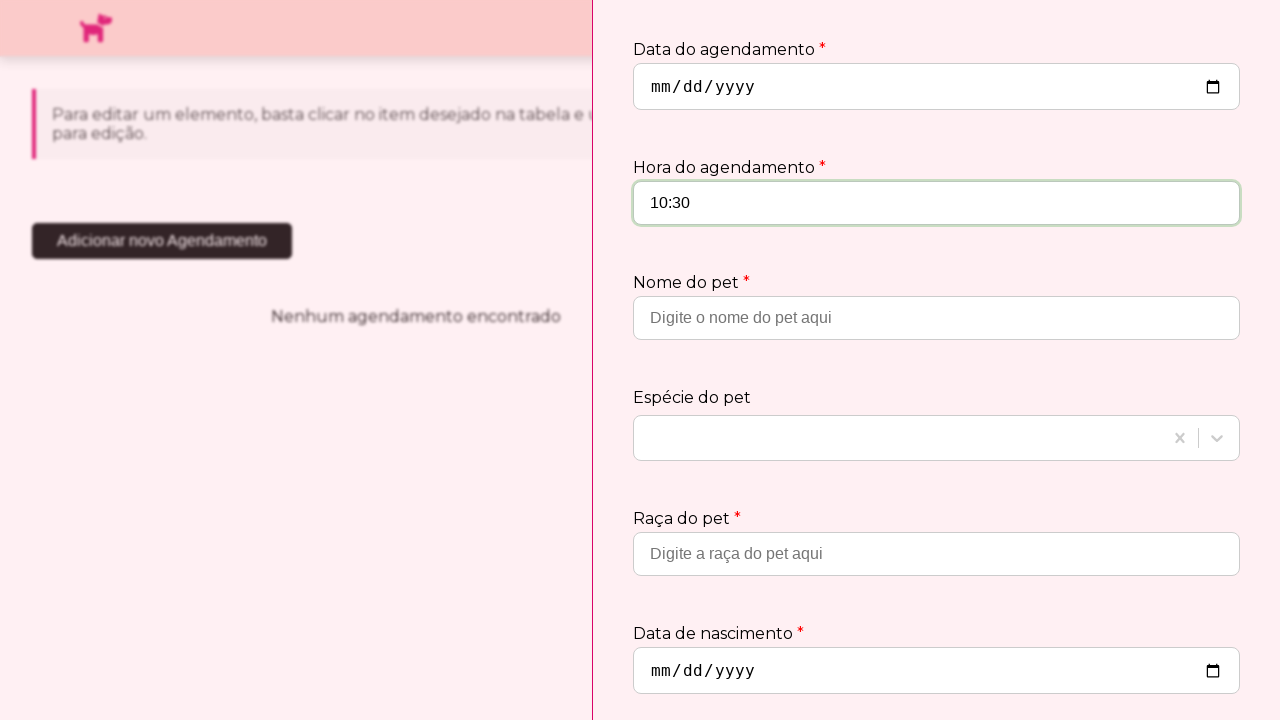

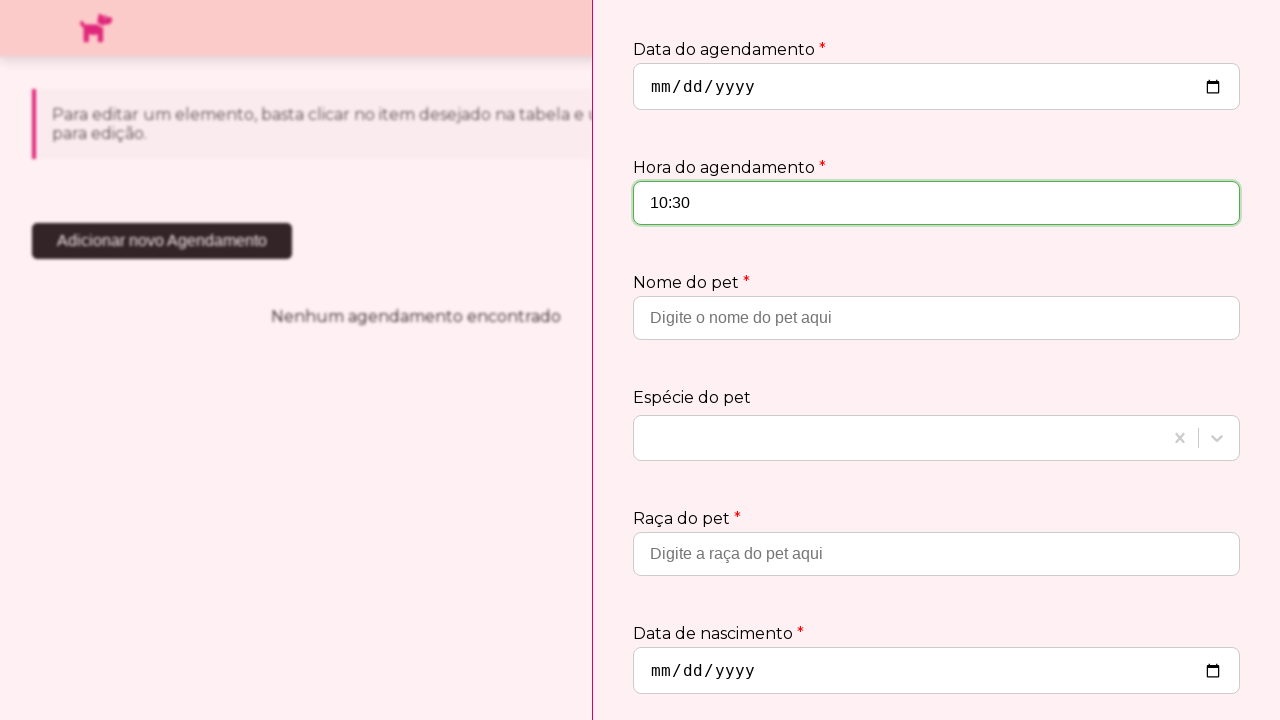